Tests the sign-up page functionality by verifying the page header, filling in the full name and email fields, submitting the form, and verifying a success message is displayed.

Starting URL: https://loopcamp.vercel.app/sign_up.html

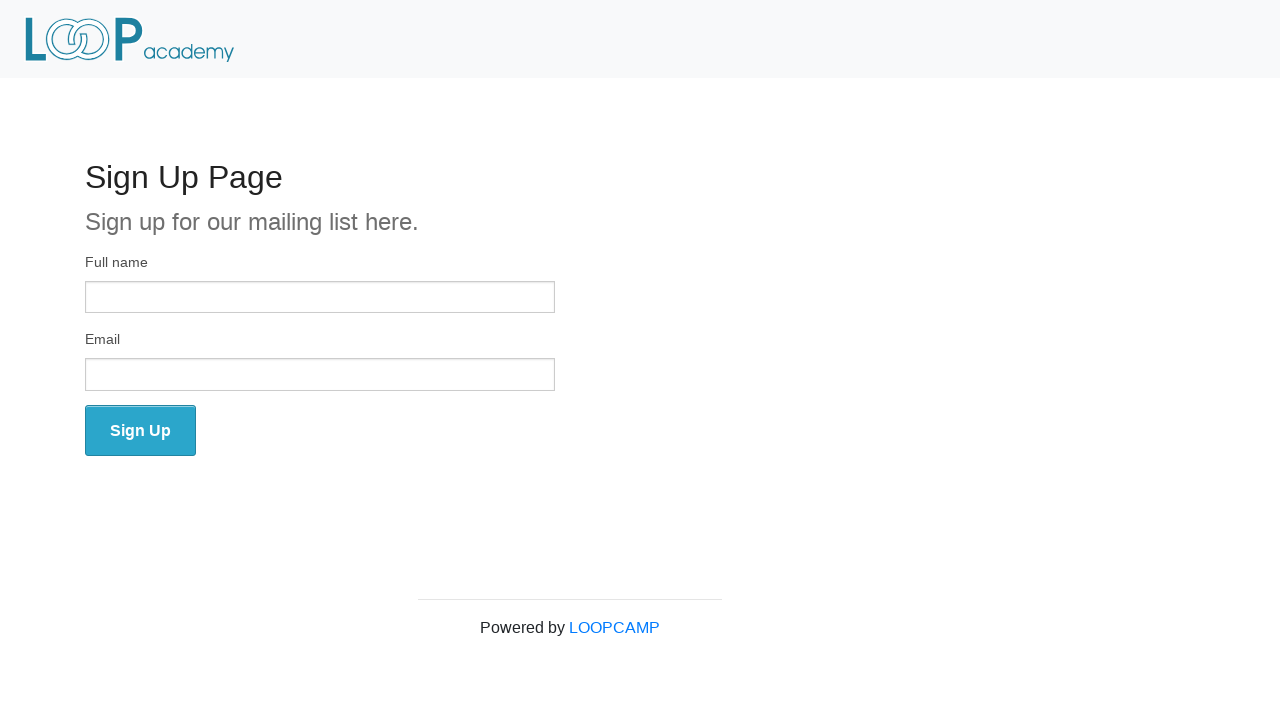

Verified page header displays 'Sign Up Page'
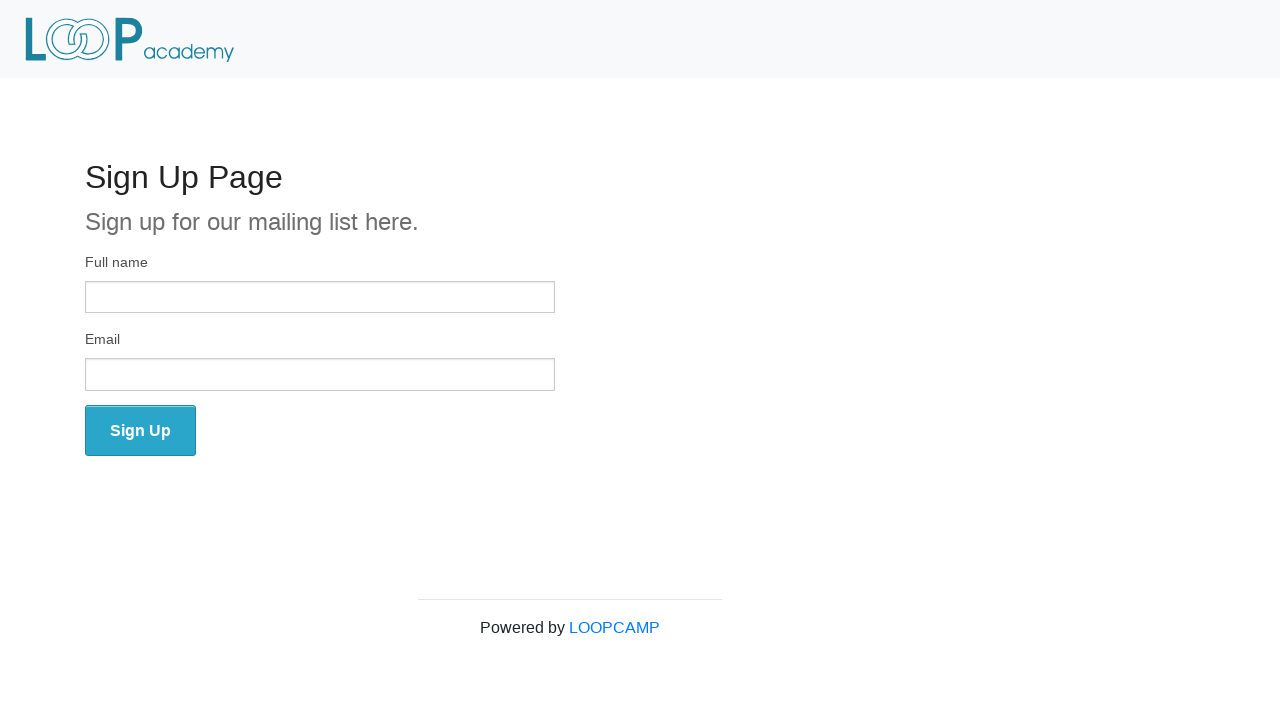

Filled full name field with 'Java Java' on input[name='full_name']
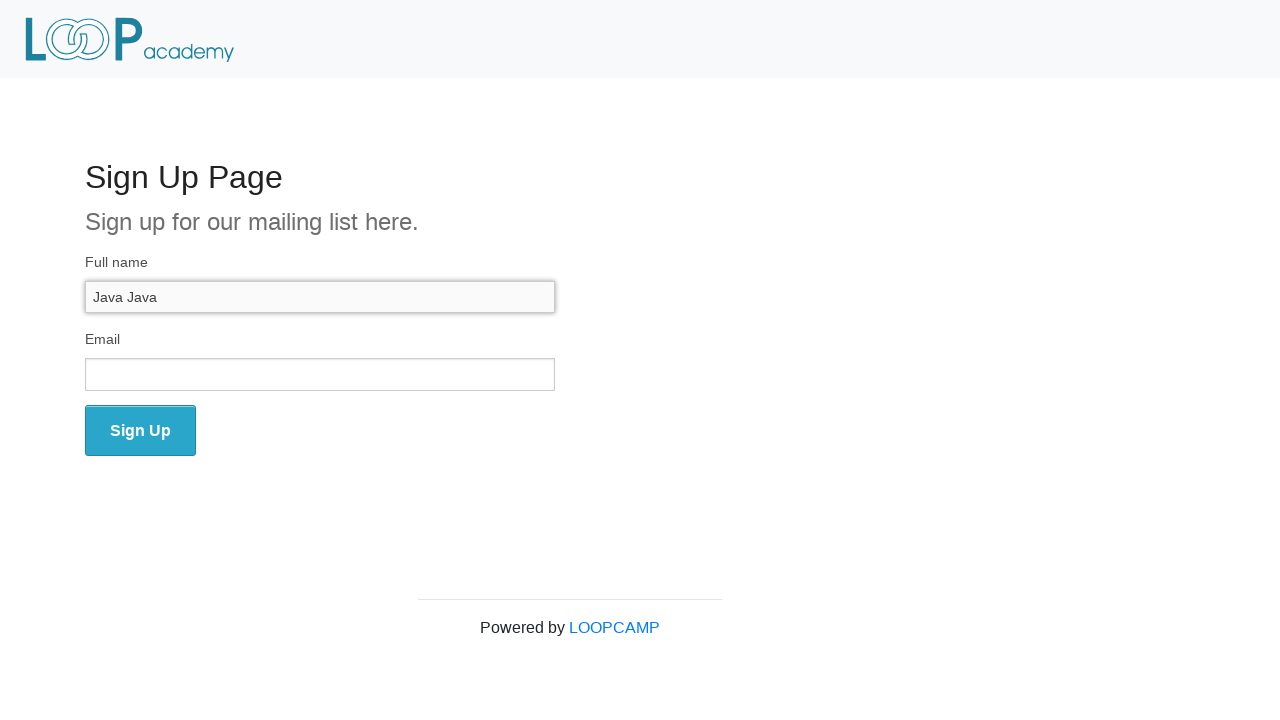

Filled email field with 'java@gmail.com' on input[type='email']
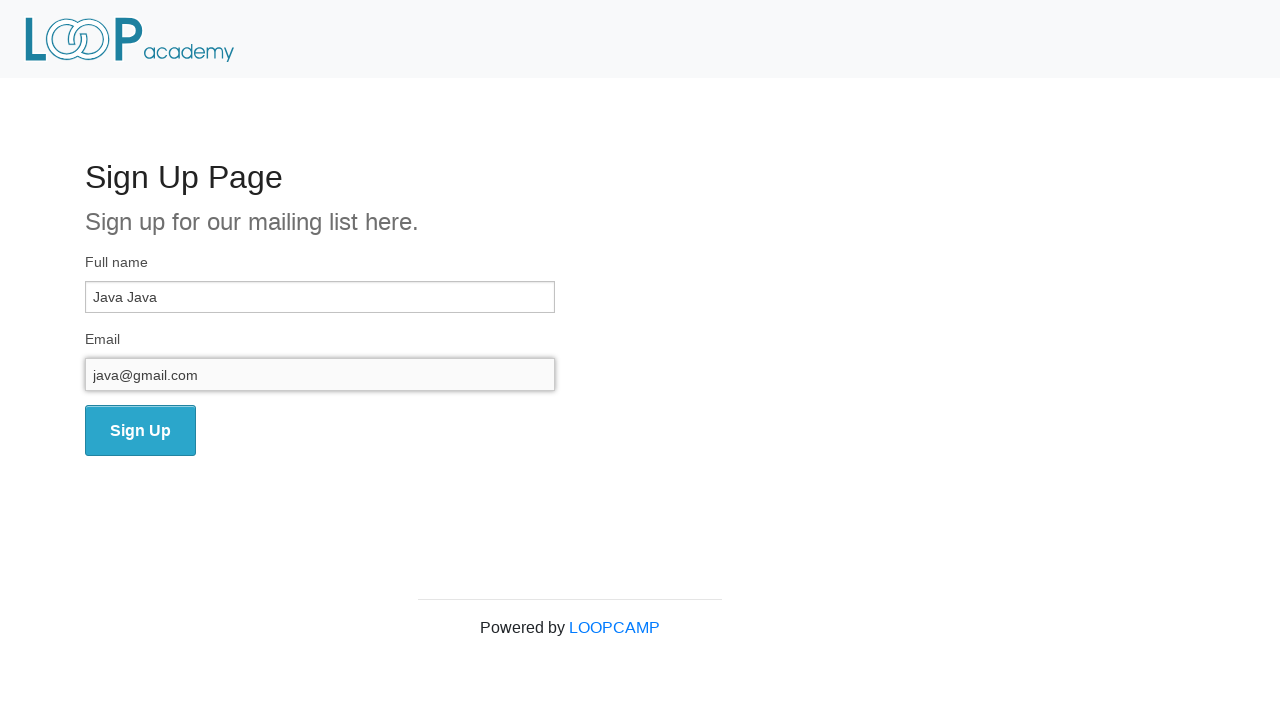

Clicked submit button to submit sign-up form at (140, 430) on button[type='submit']
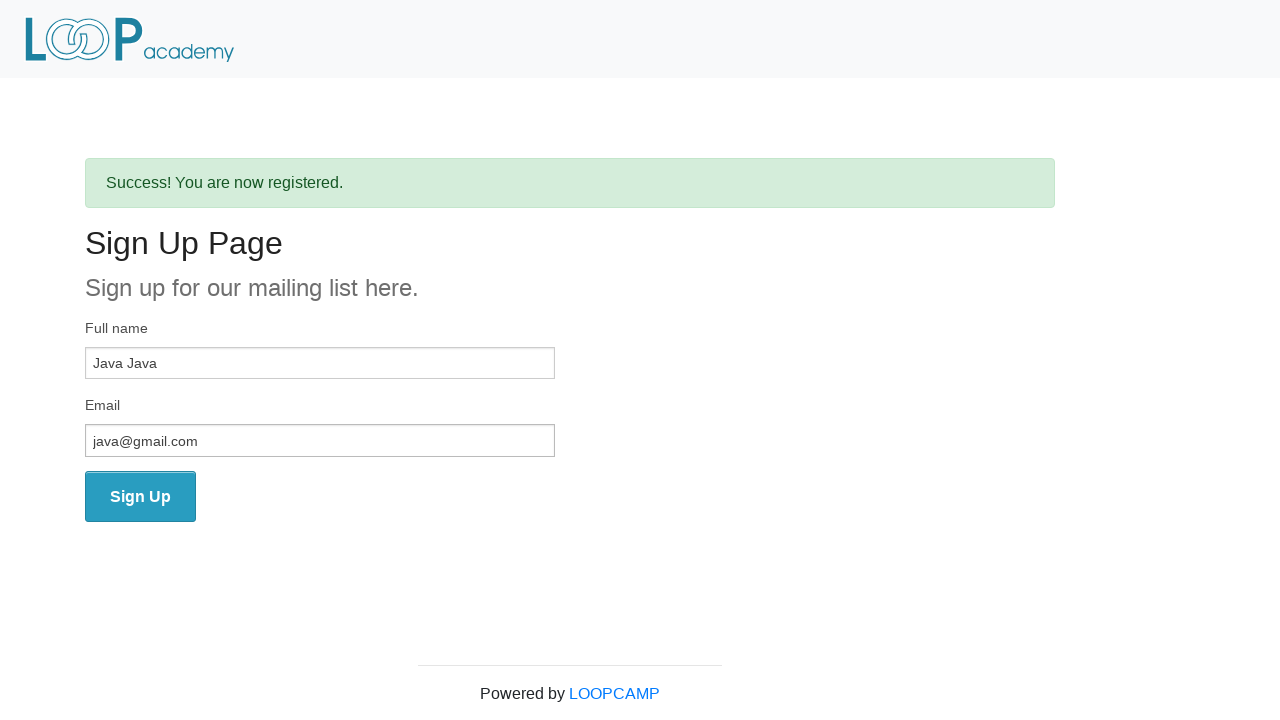

Success message element became visible
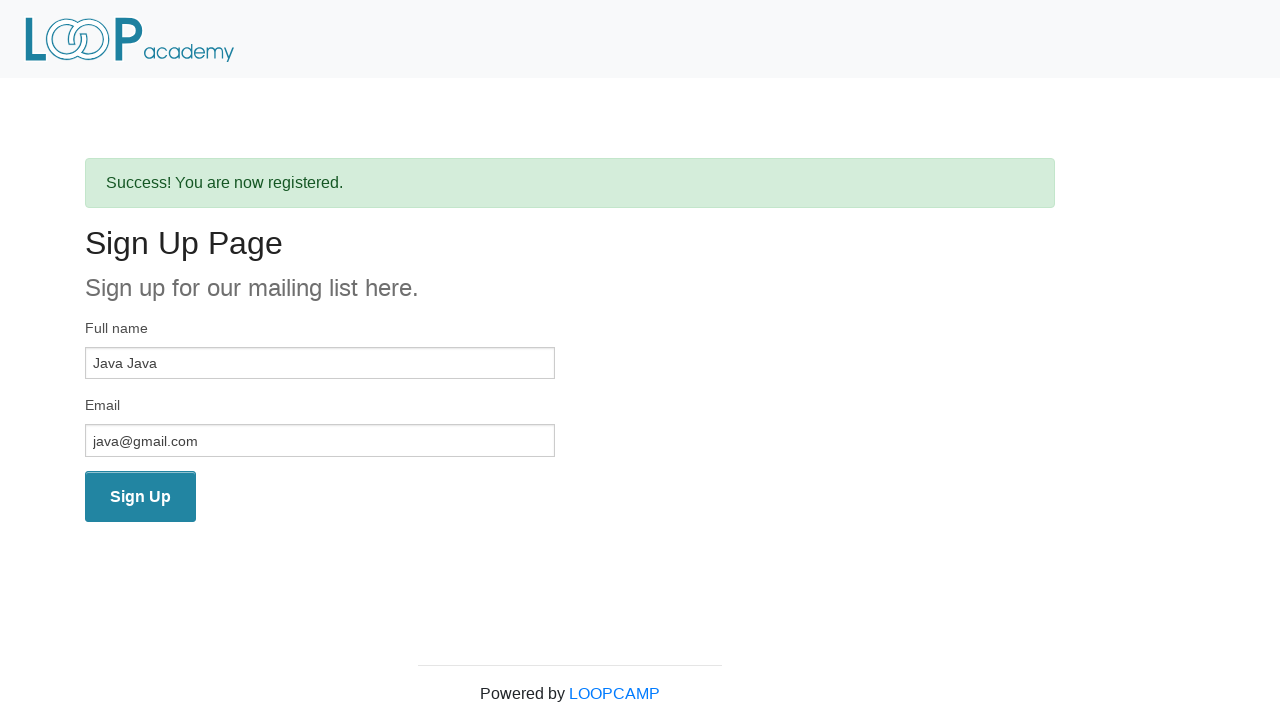

Verified success message contains 'Success!' text
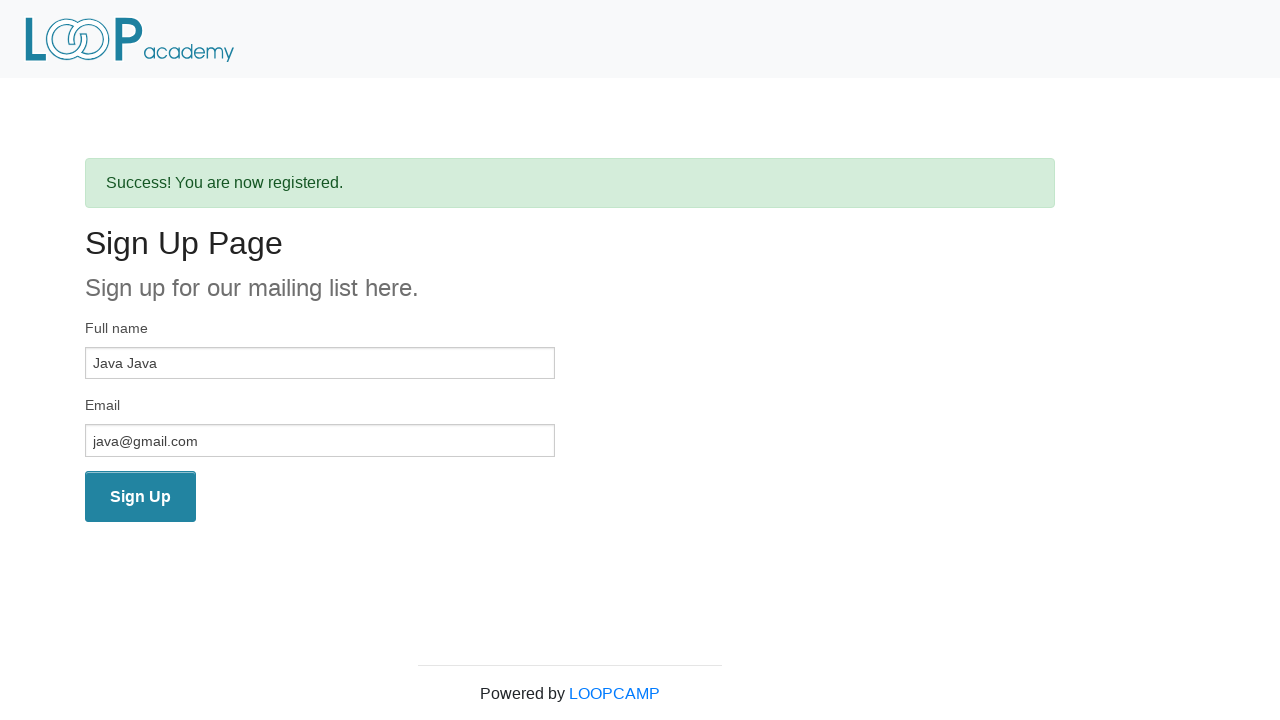

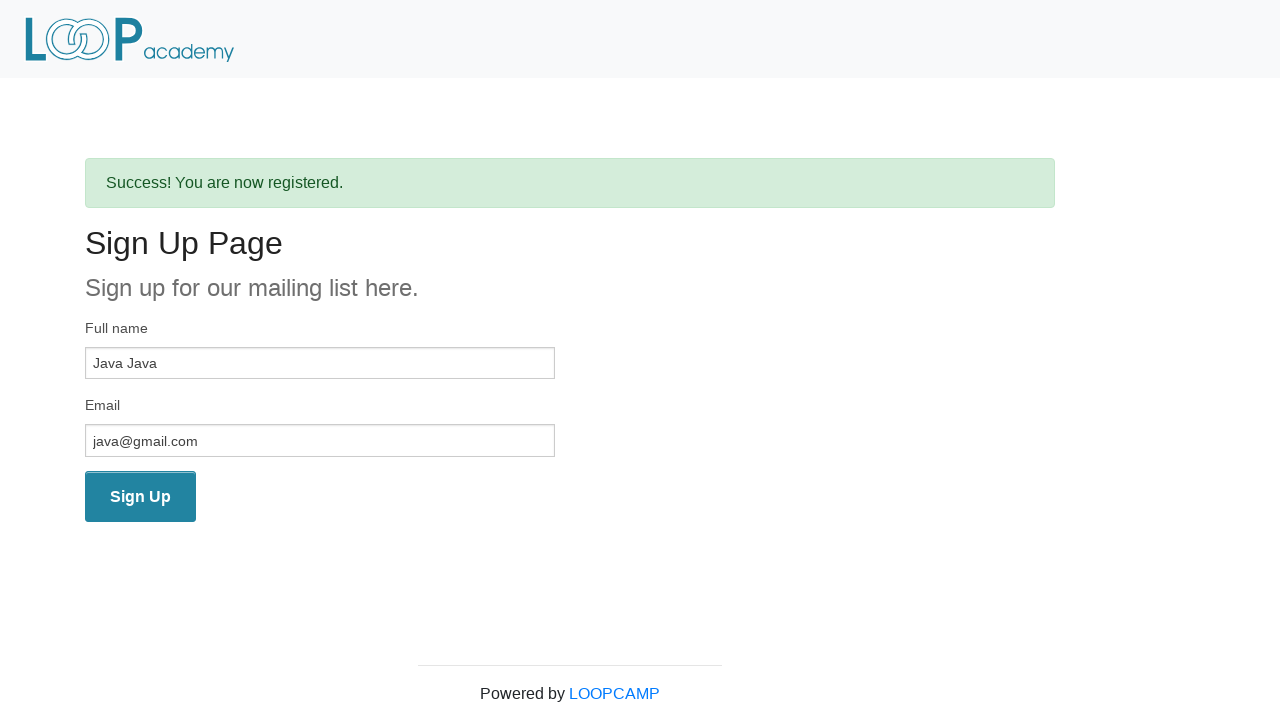